Navigates to the practice page and clicks on the Dropdowns link, then verifies the URL contains the expected path.

Starting URL: https://commitquality.com/practice

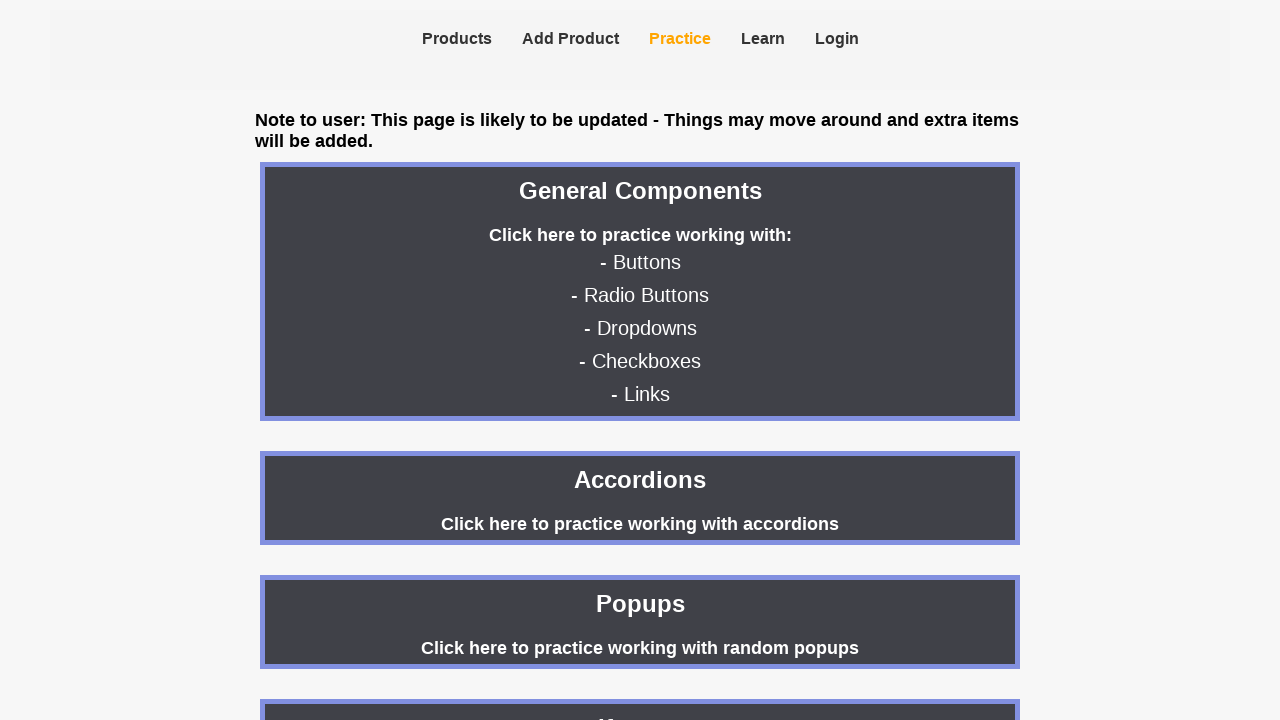

Clicked on the Dropdowns link at (640, 328) on text=Dropdowns
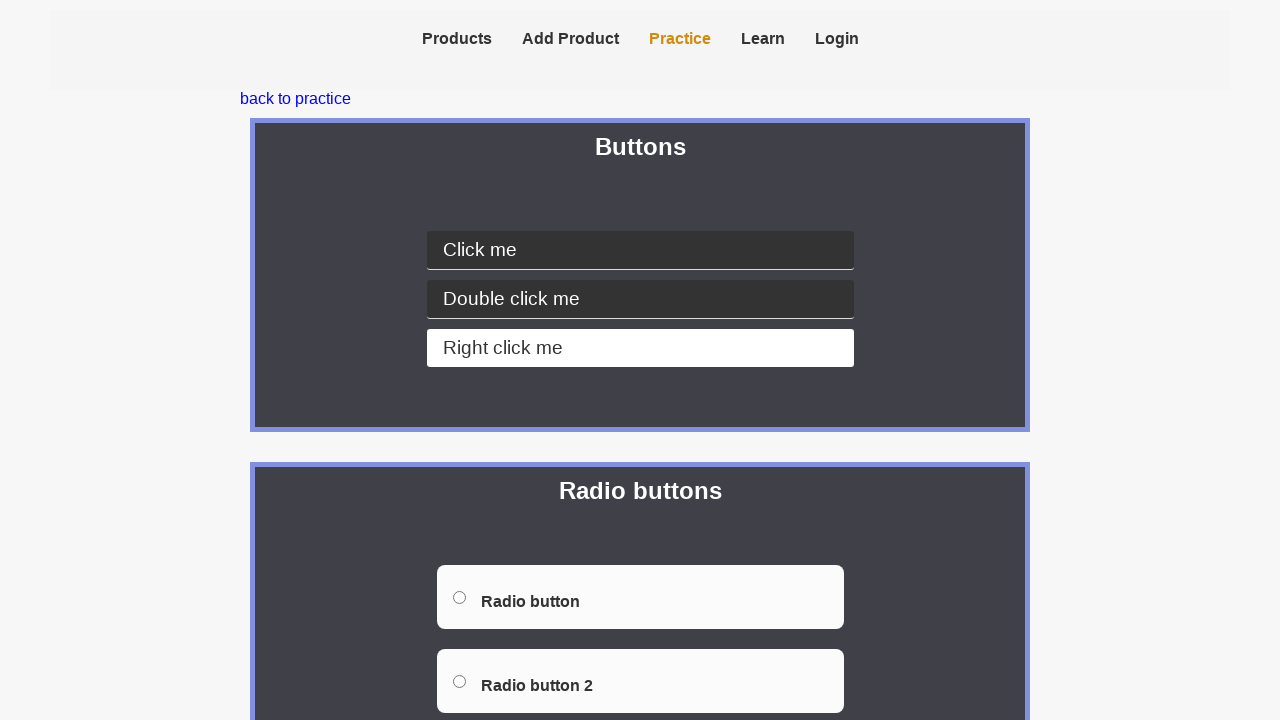

Verified navigation to practice-general-components page
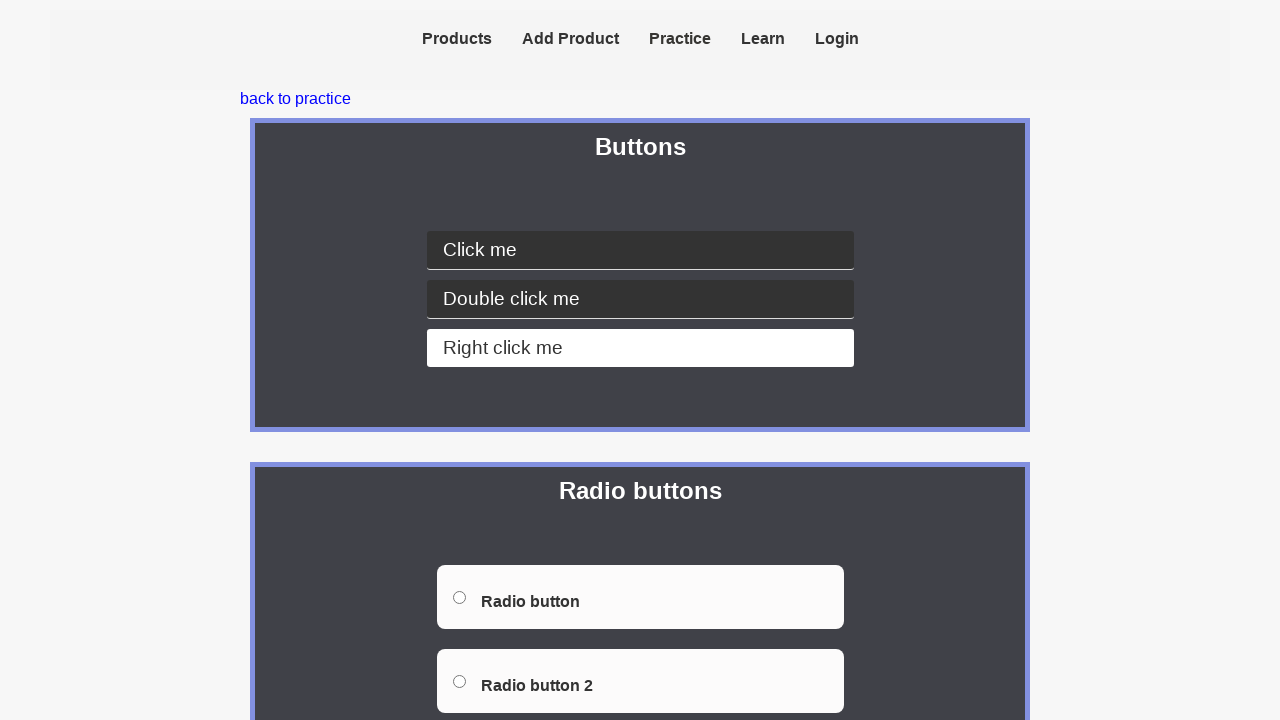

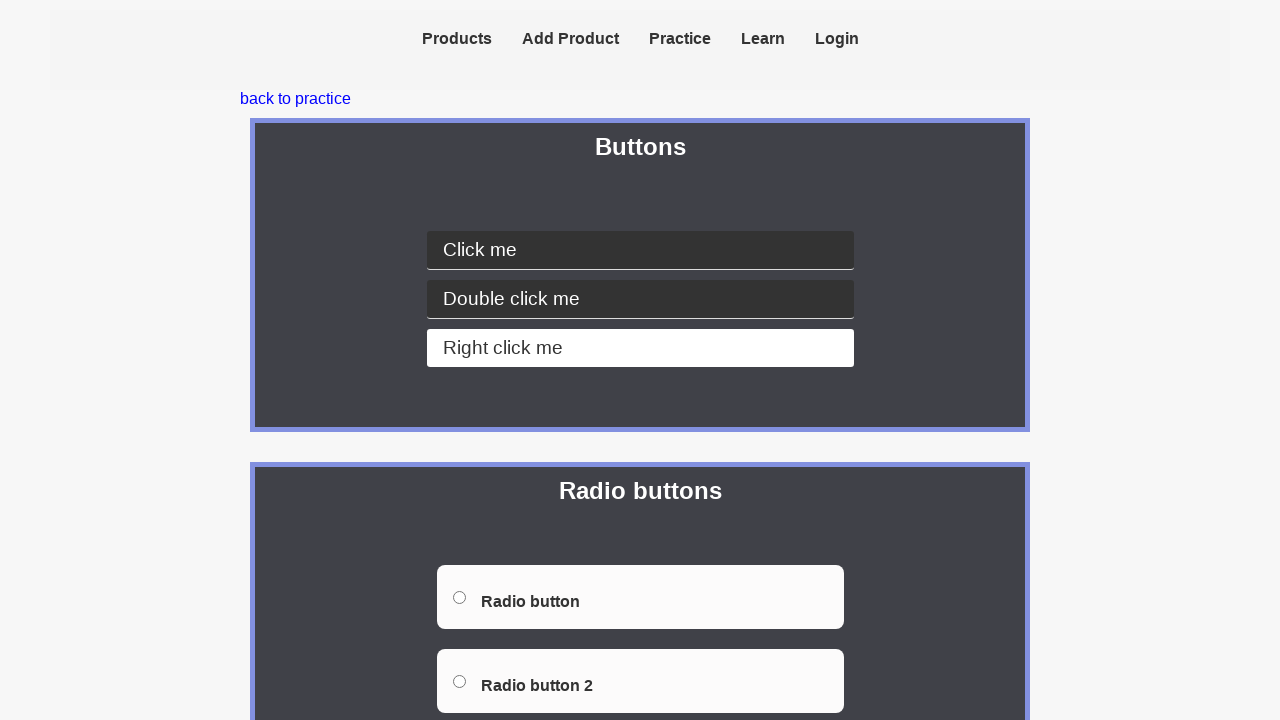